Alternative implementation of window handling that opens a new window, extracts text, and fills a form field in the original window

Starting URL: https://rahulshettyacademy.com/loginpagePractise/

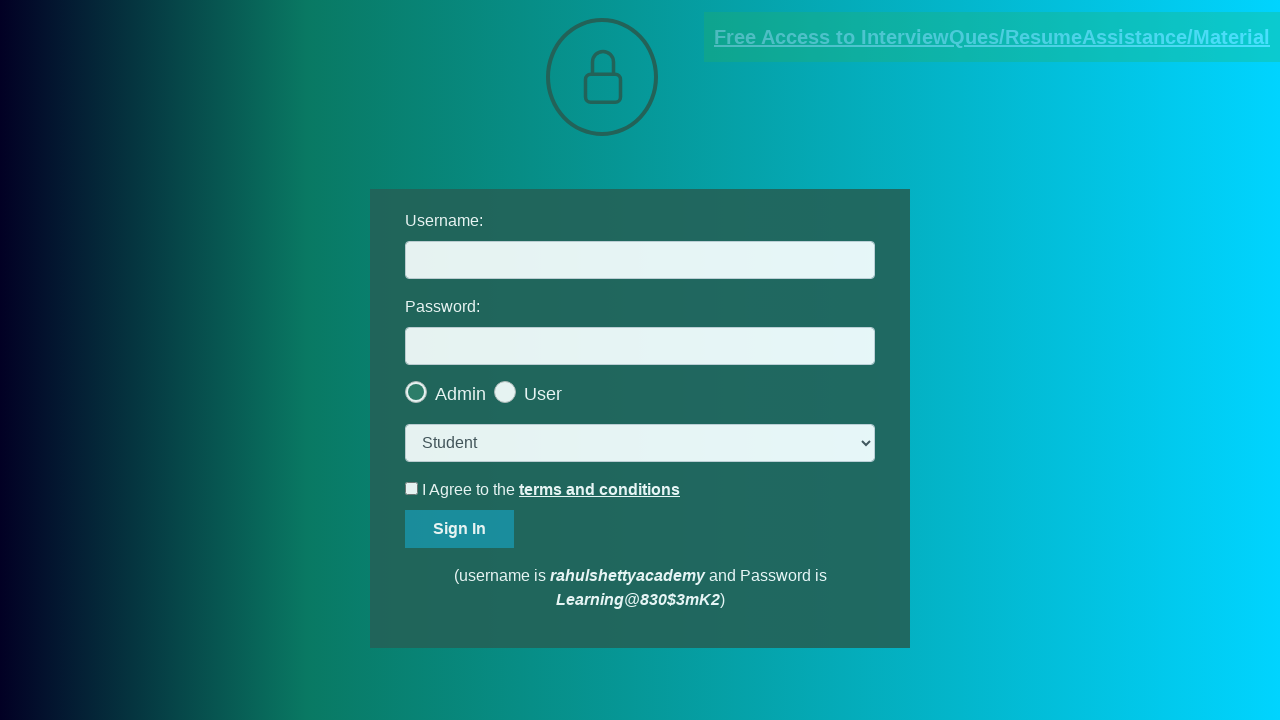

Clicked blinking text link to open new window at (992, 37) on a.blinkingText
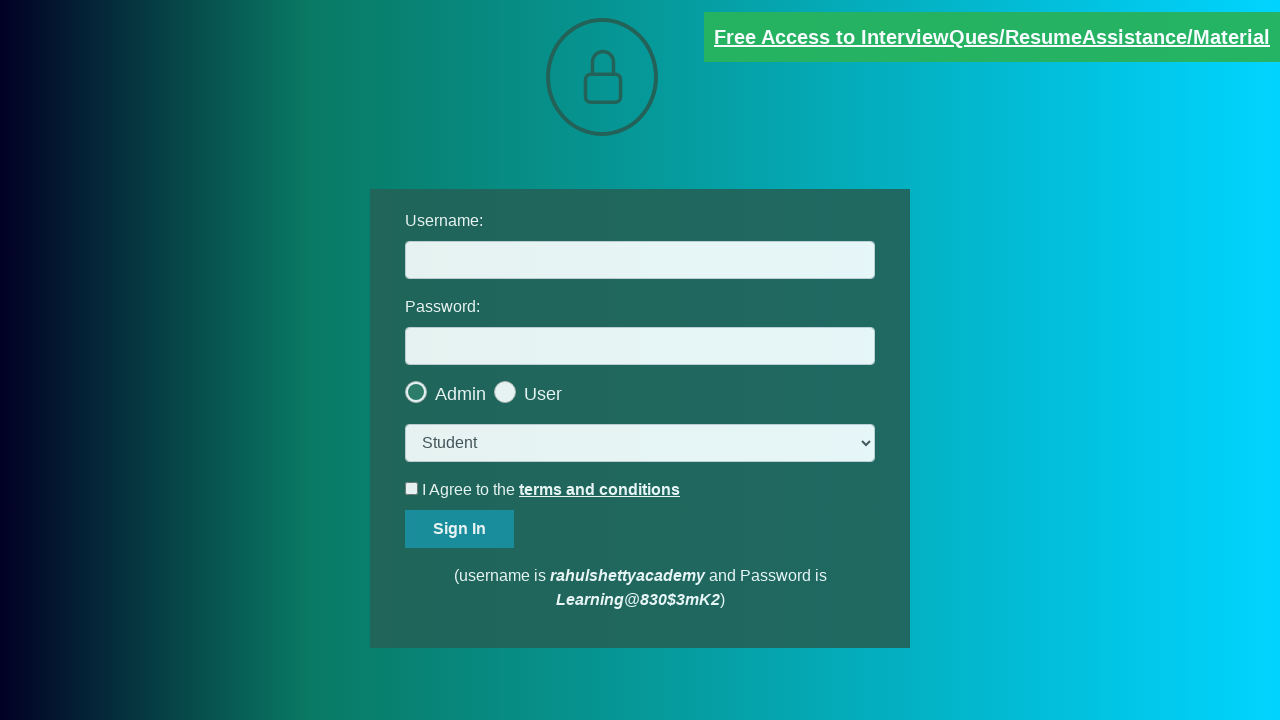

New window opened and captured
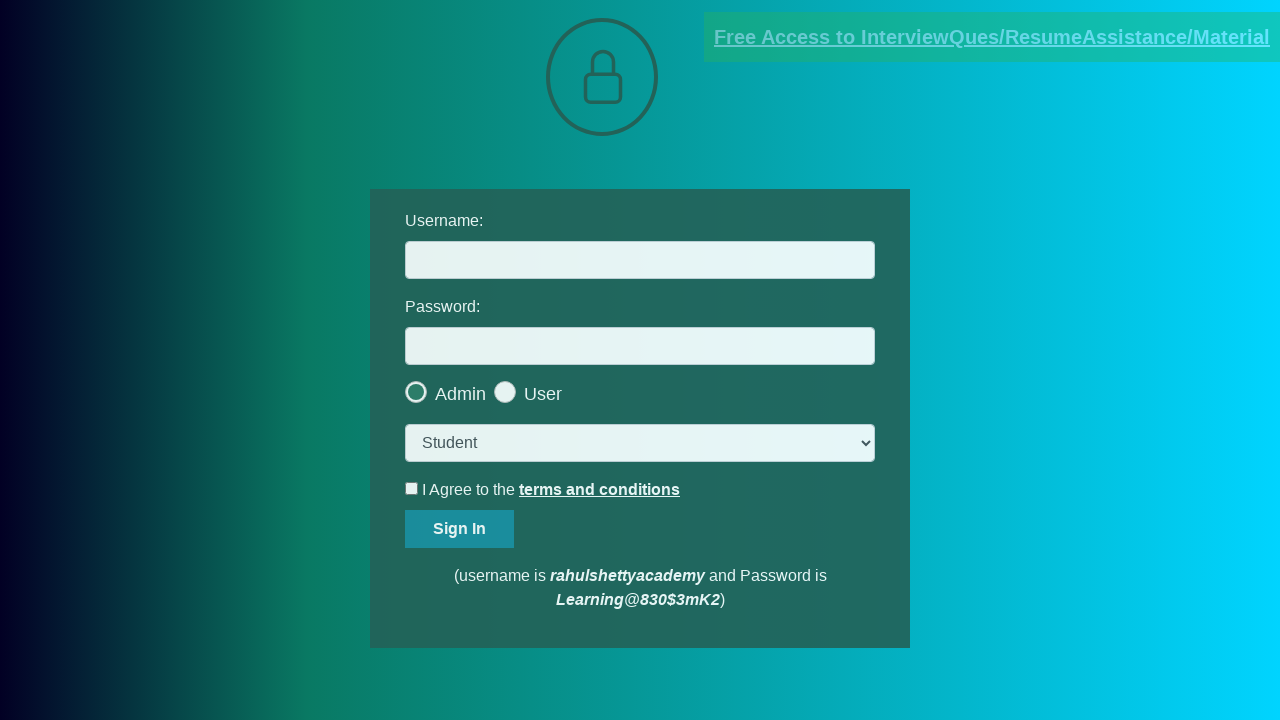

Extracted login text from new window
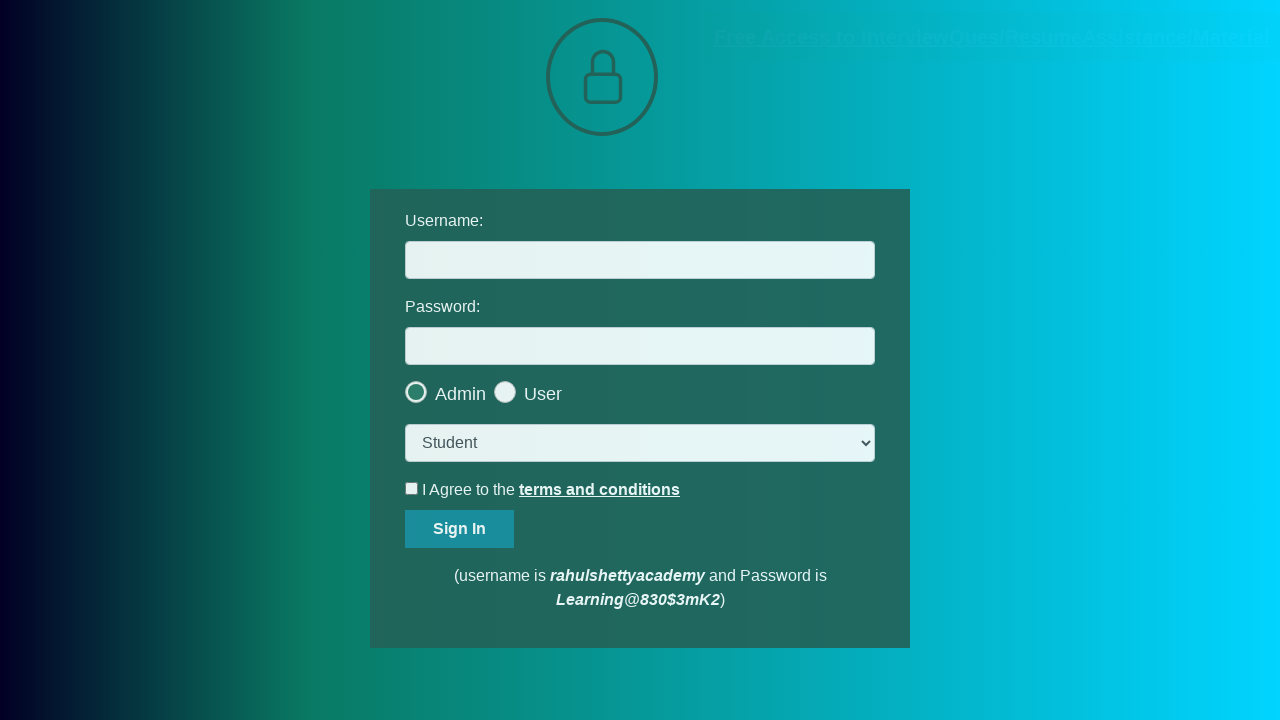

Filled username field with extracted login text on #username
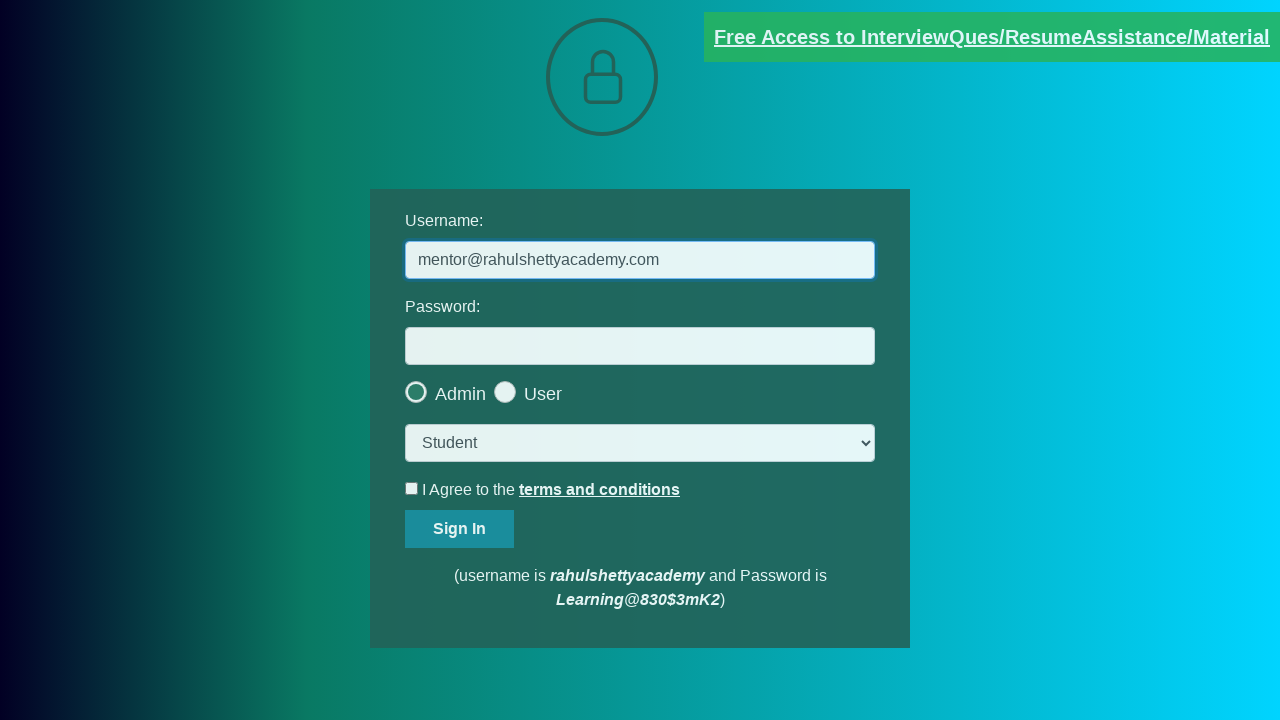

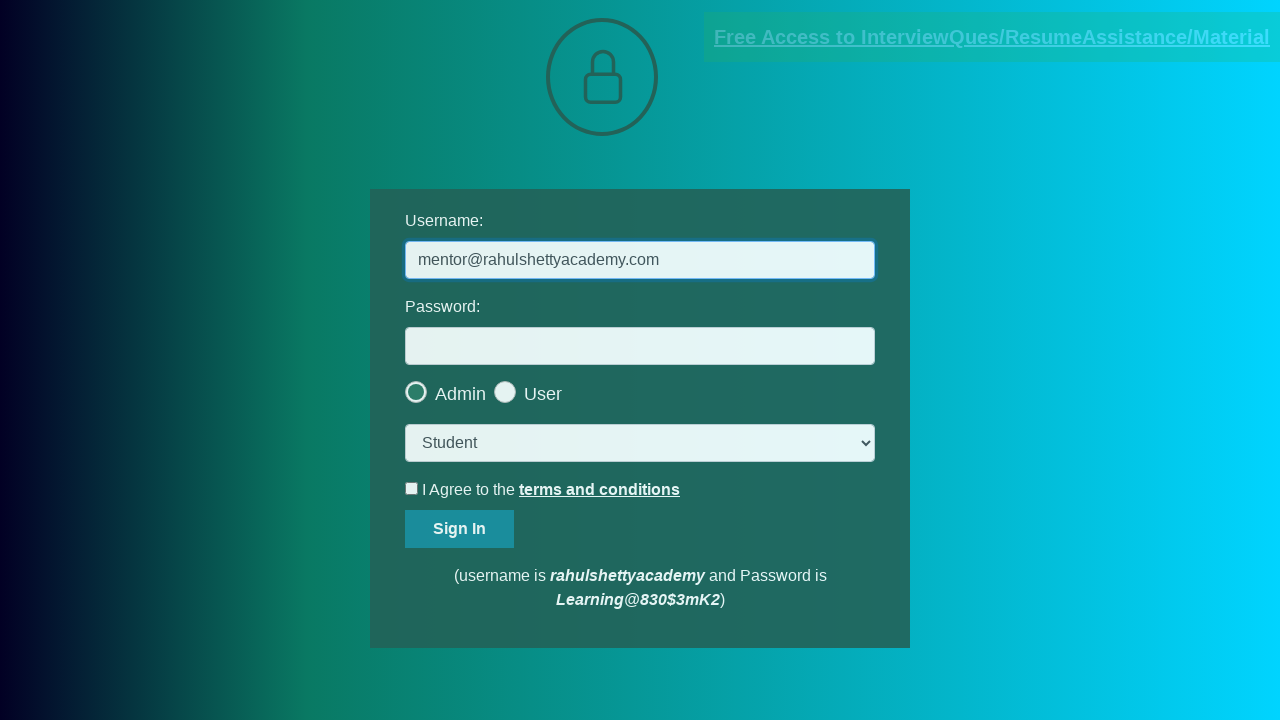